Tests opening multiple links in new tabs from the footer section of the page, specifically from the first column, and then iterates through all opened tabs

Starting URL: https://rahulshettyacademy.com/AutomationPractice/

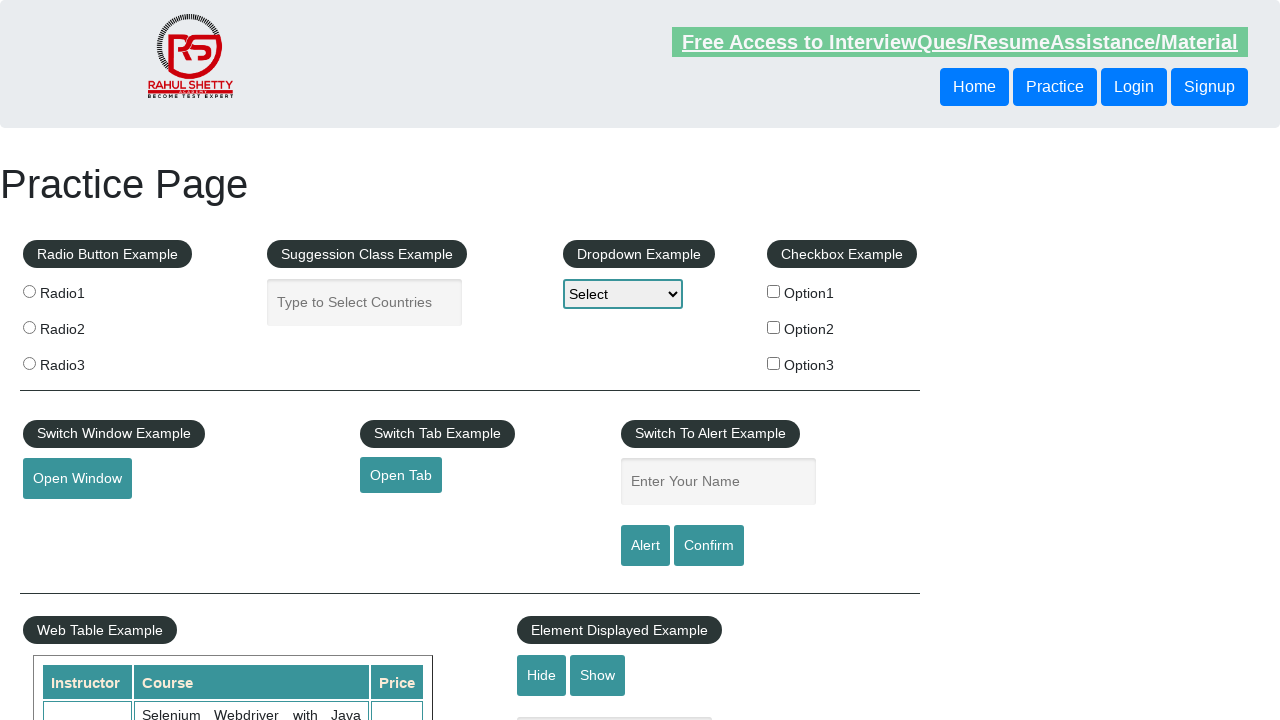

Located footer section with ID 'gf-BIG'
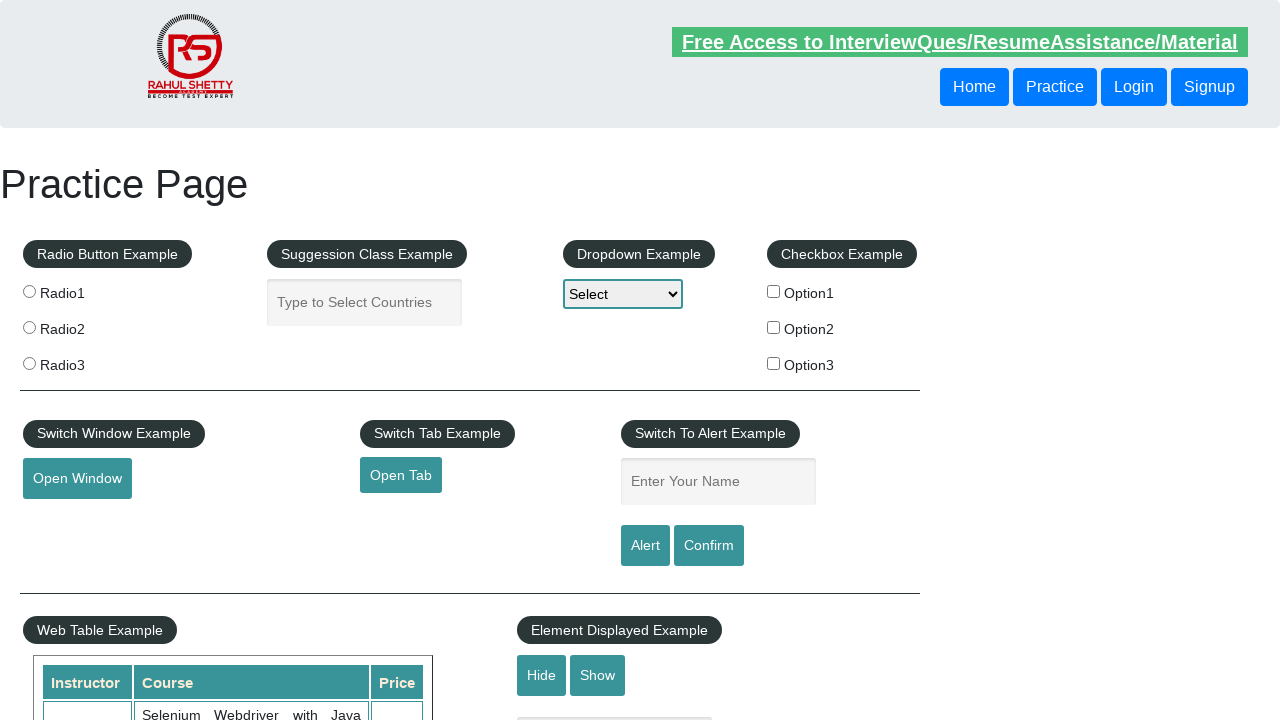

Located first column in footer
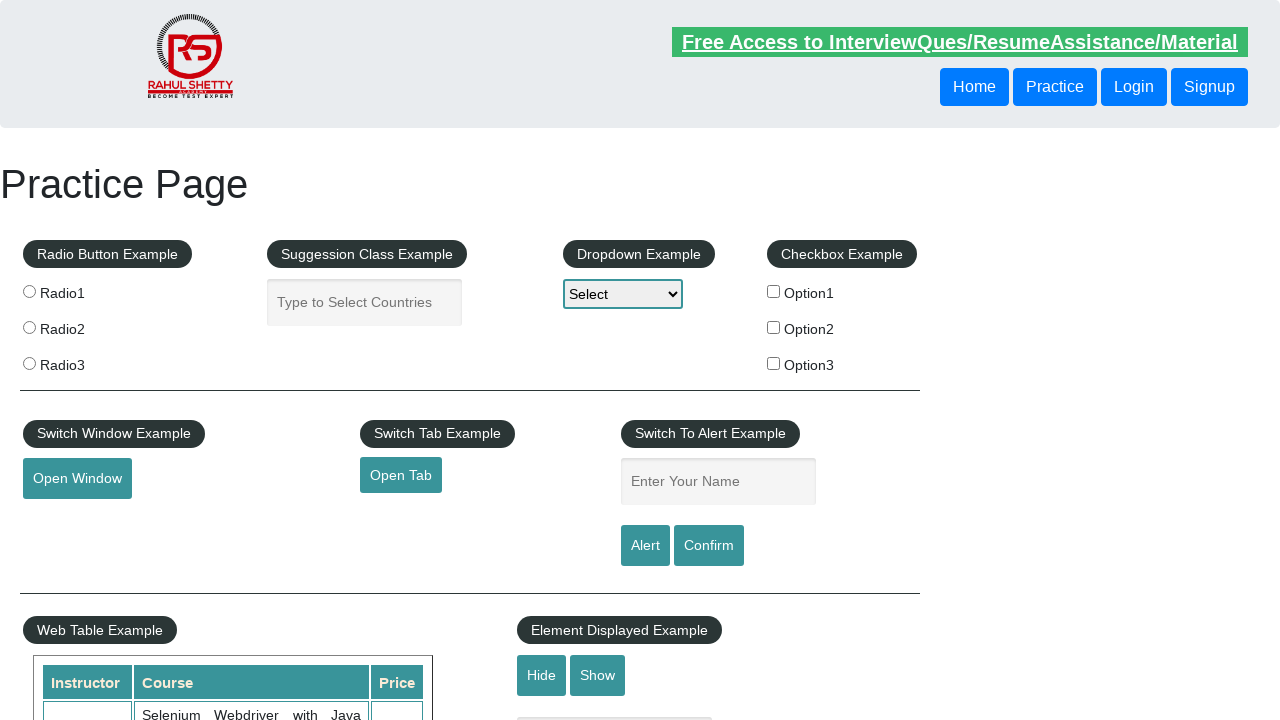

Retrieved all links from first column (5 links found)
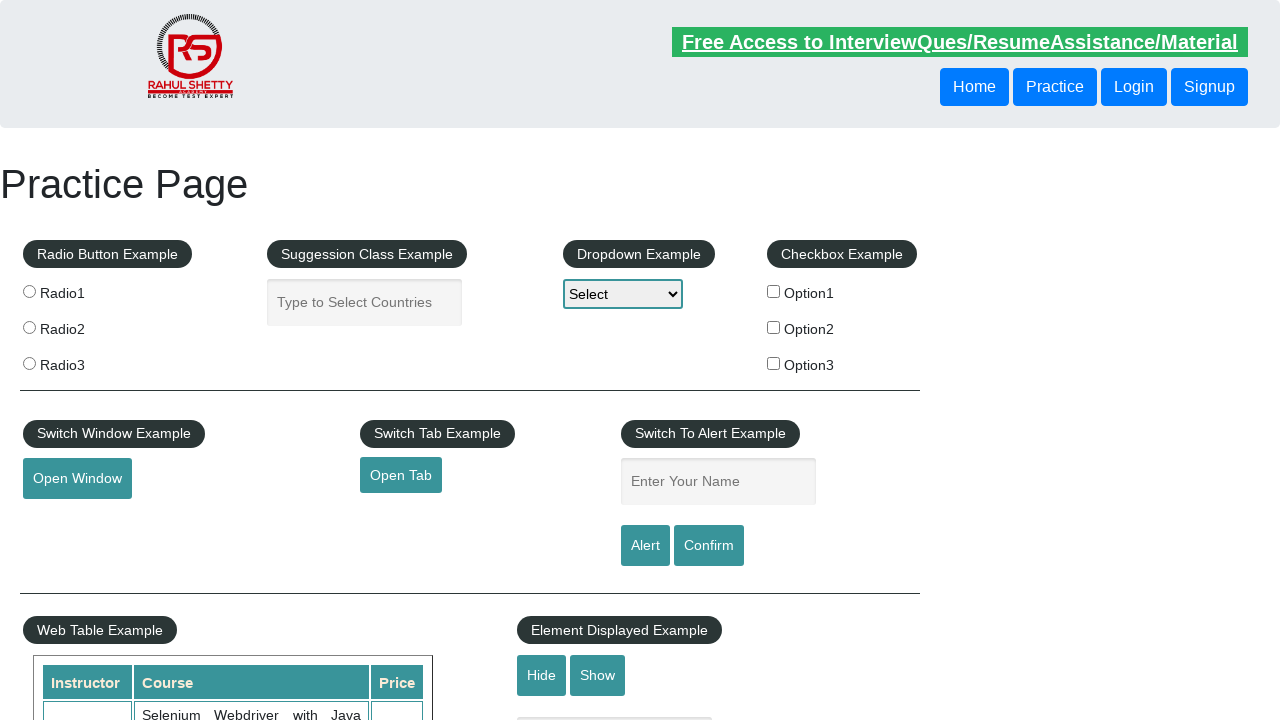

Stored reference to original page
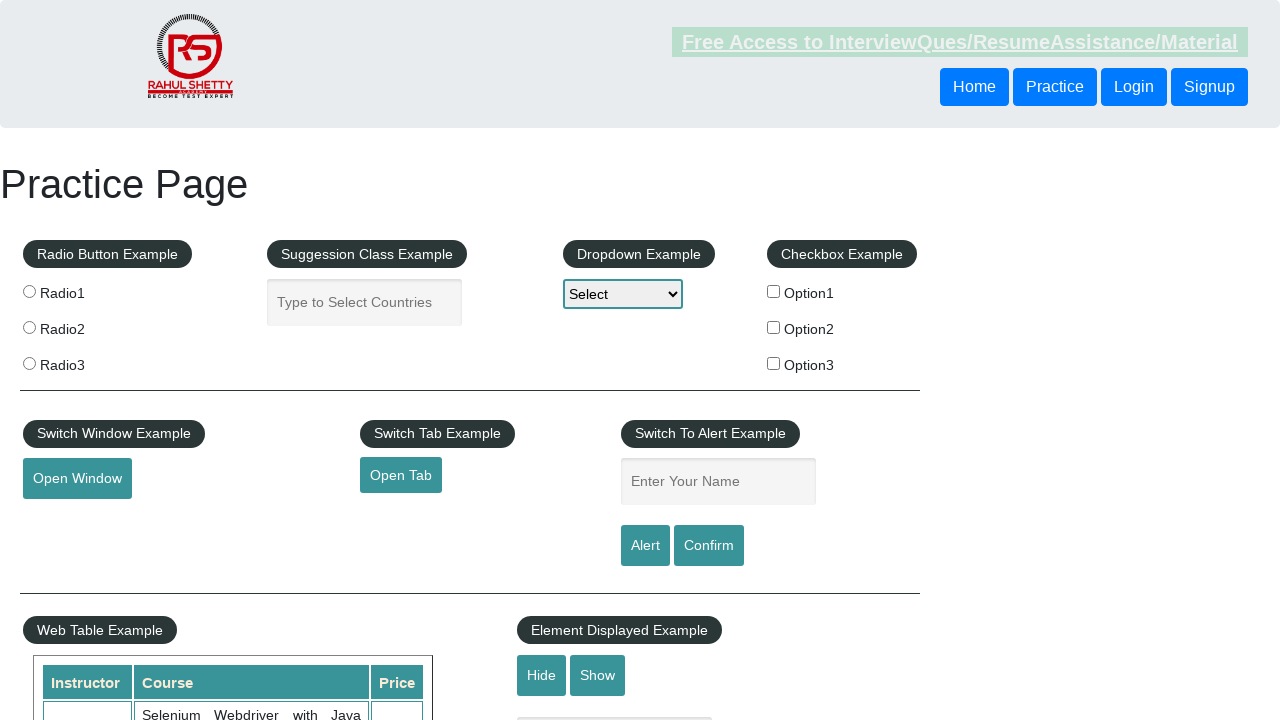

Opened link 1 in new tab using Ctrl+Click at (68, 520) on #gf-BIG >> xpath=//td[1]//ul[1] >> a >> nth=1
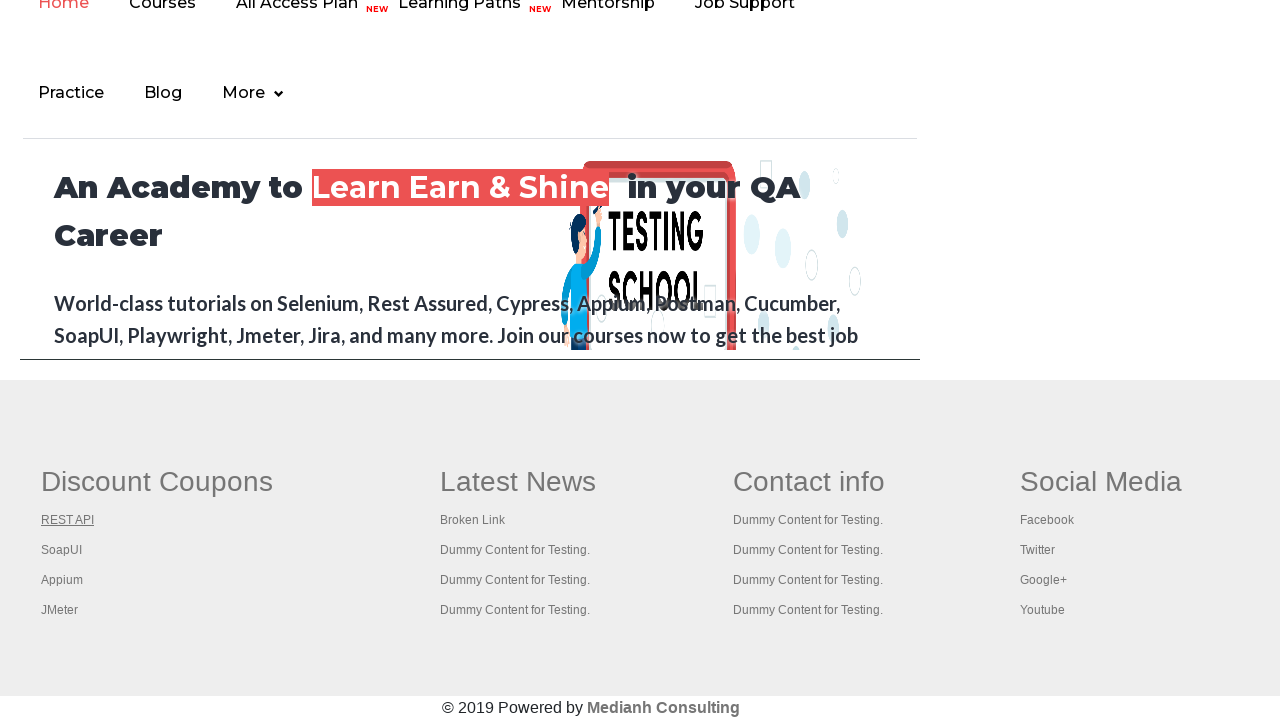

Captured new page object for tab 1
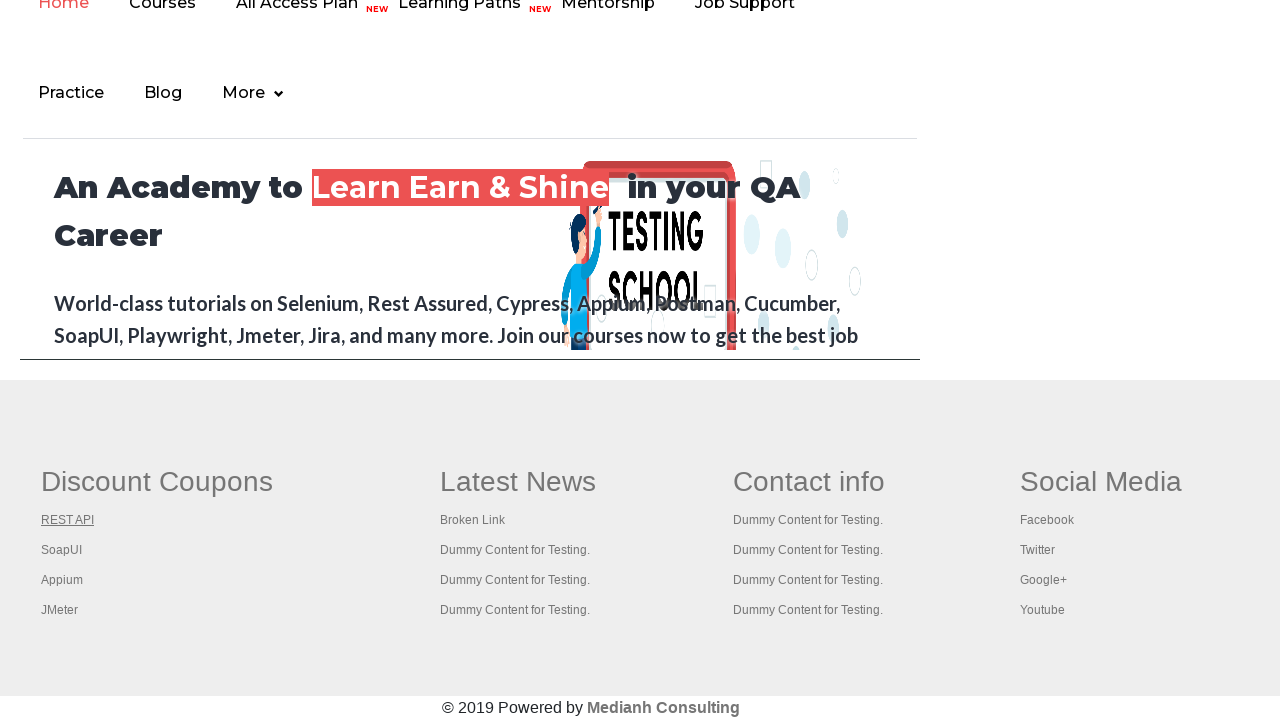

Opened link 2 in new tab using Ctrl+Click at (62, 550) on #gf-BIG >> xpath=//td[1]//ul[1] >> a >> nth=2
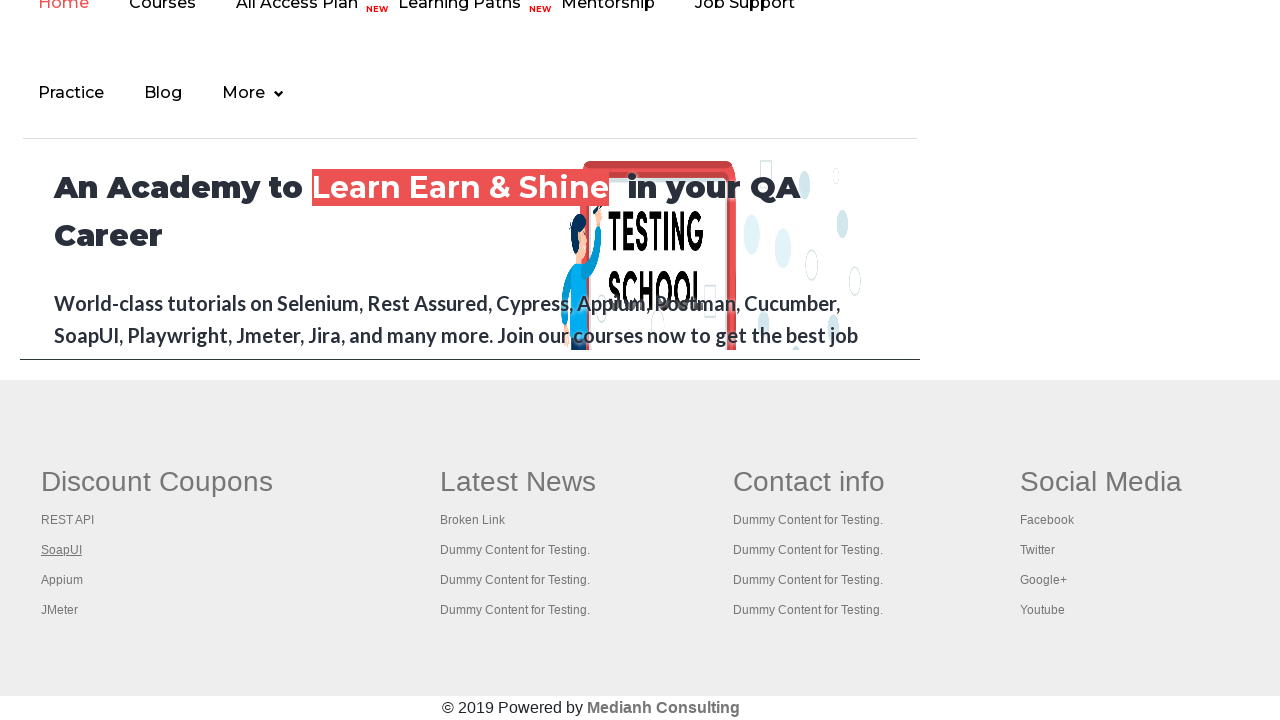

Captured new page object for tab 2
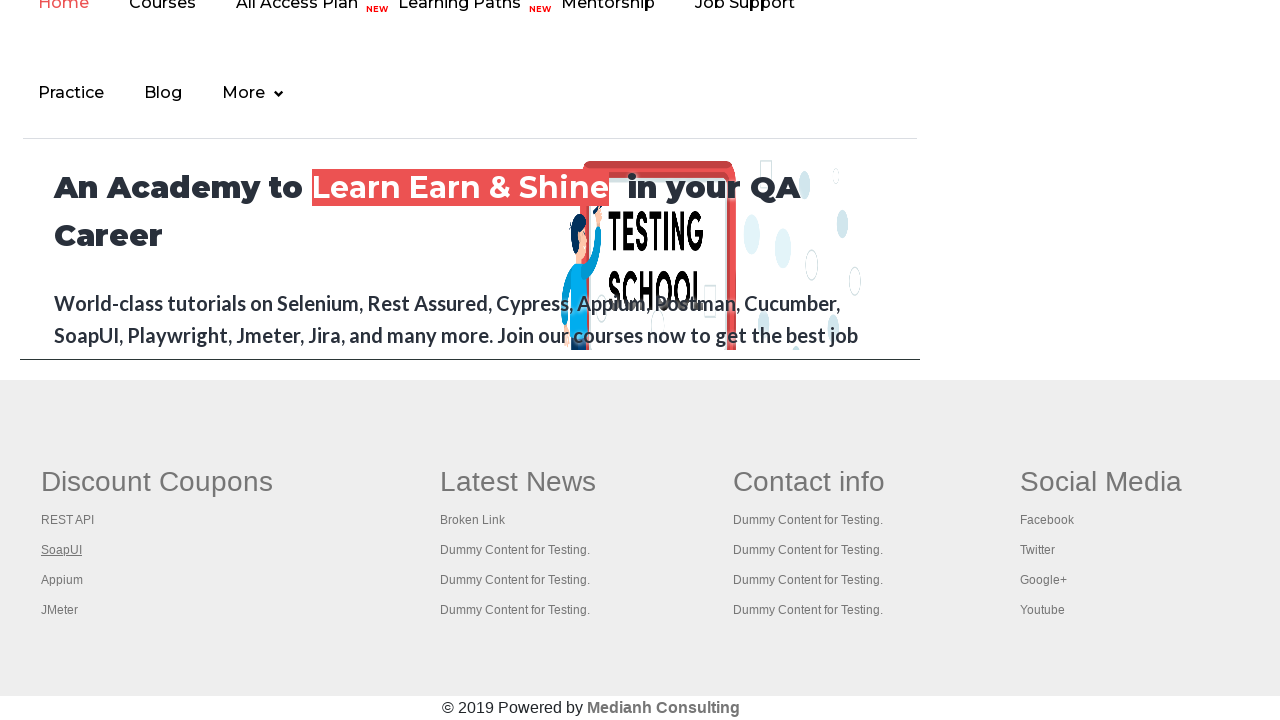

Opened link 3 in new tab using Ctrl+Click at (62, 580) on #gf-BIG >> xpath=//td[1]//ul[1] >> a >> nth=3
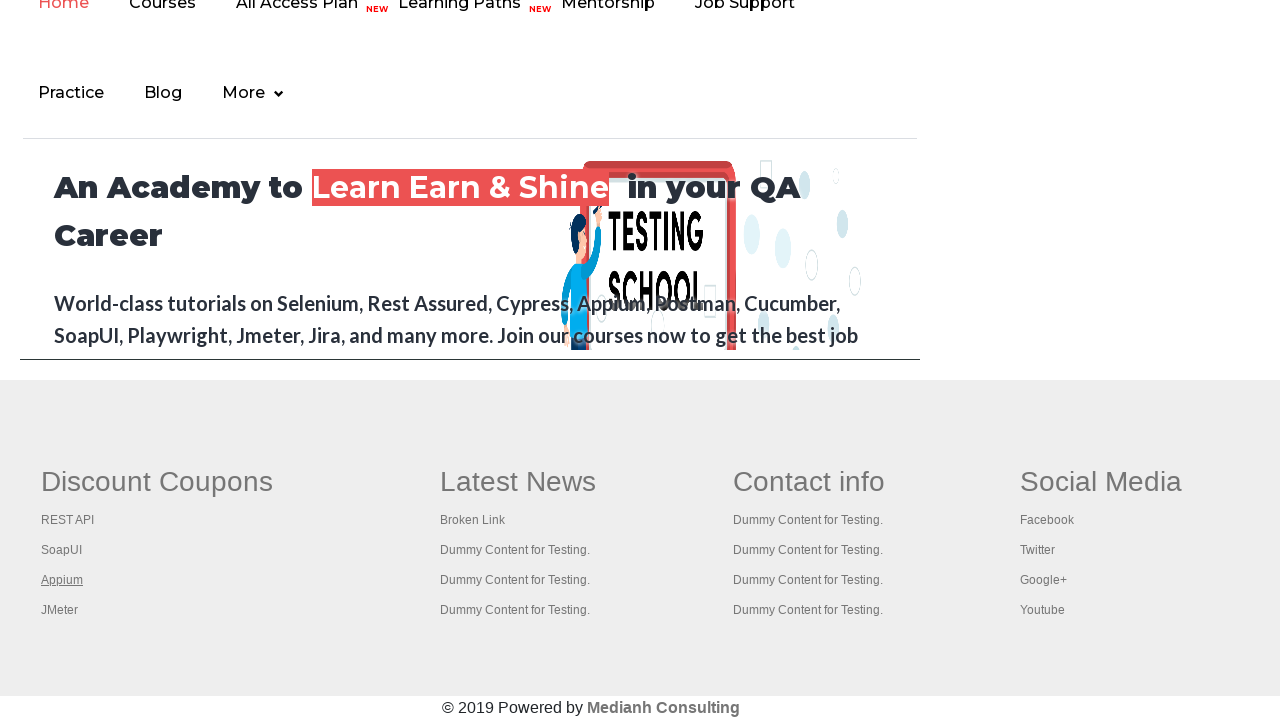

Captured new page object for tab 3
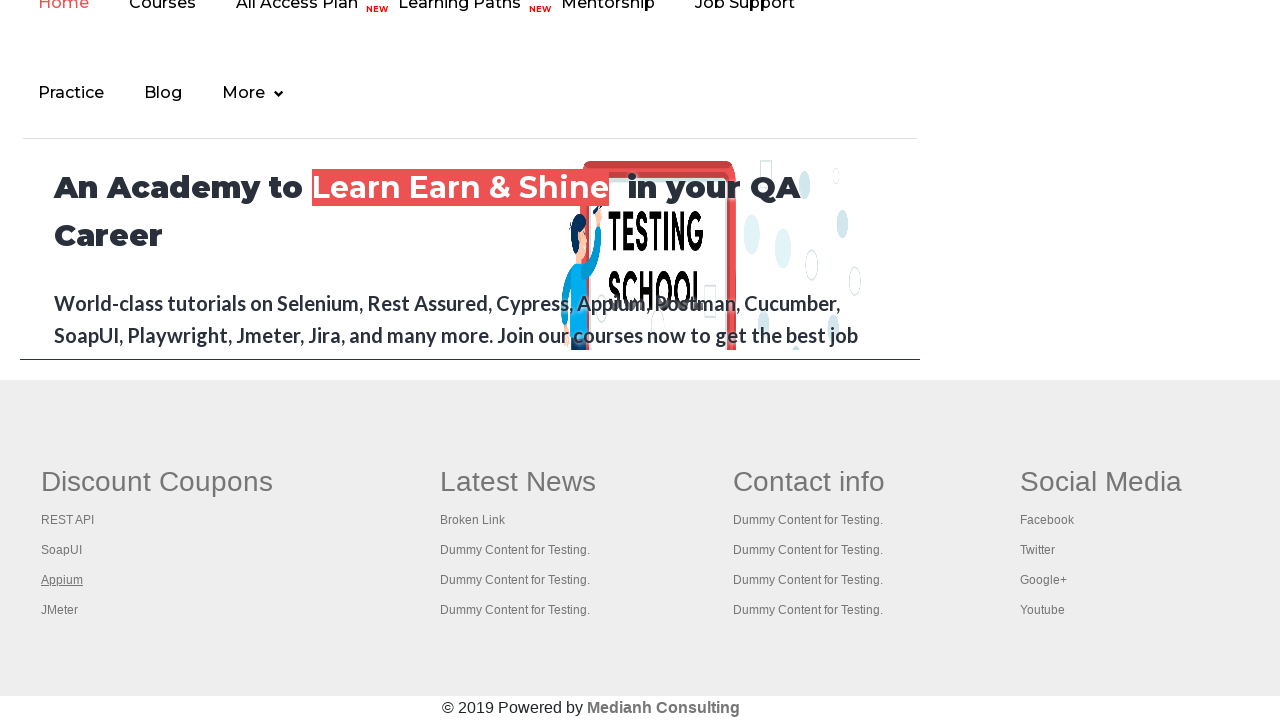

Opened link 4 in new tab using Ctrl+Click at (60, 610) on #gf-BIG >> xpath=//td[1]//ul[1] >> a >> nth=4
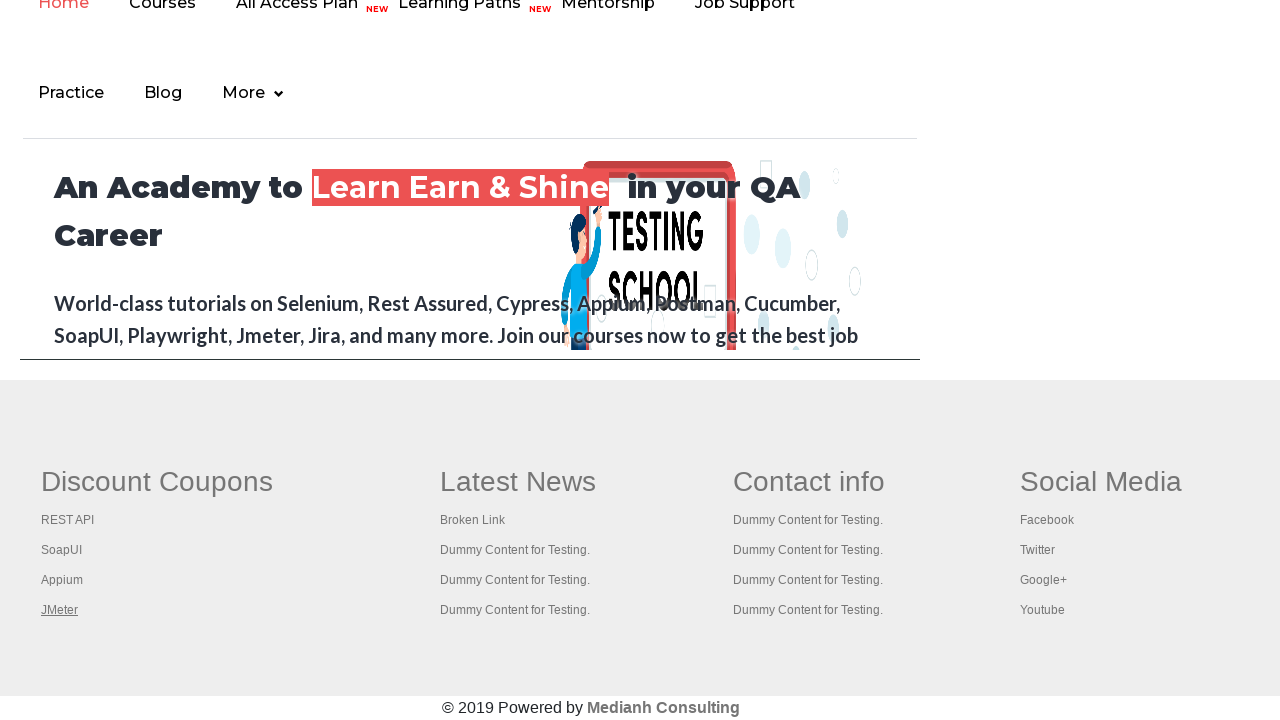

Captured new page object for tab 4
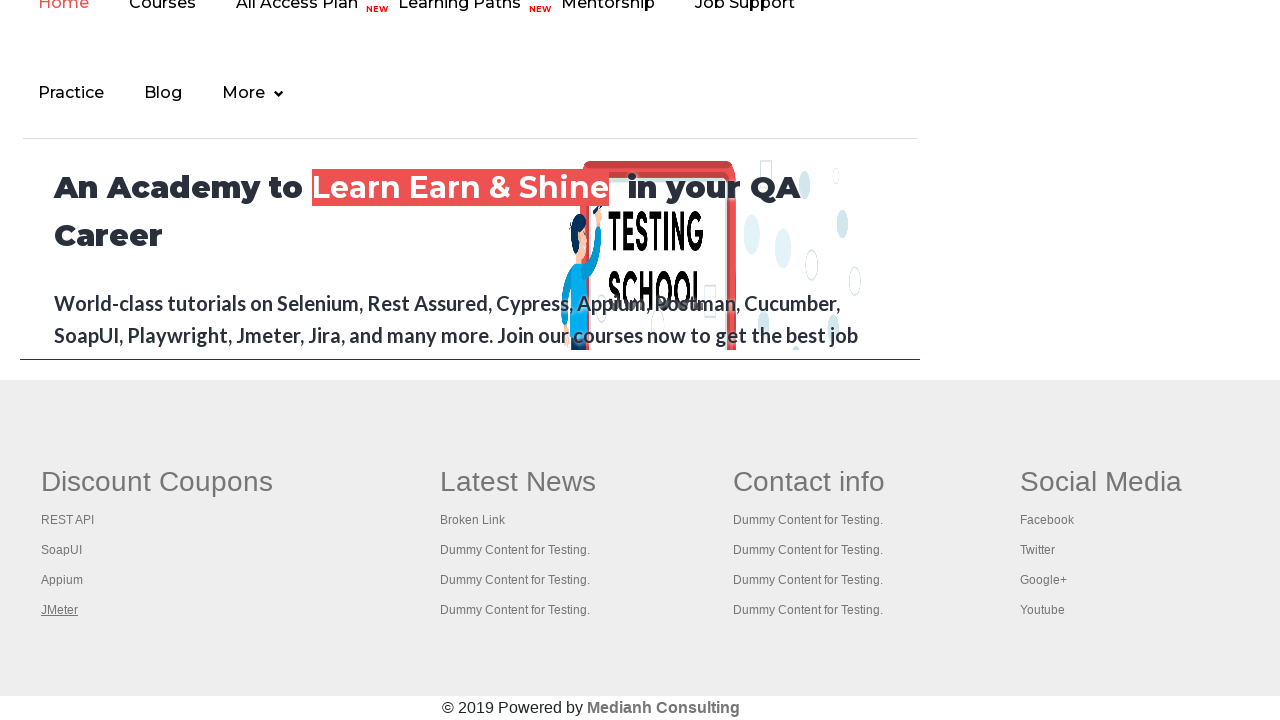

Tab 1 finished loading
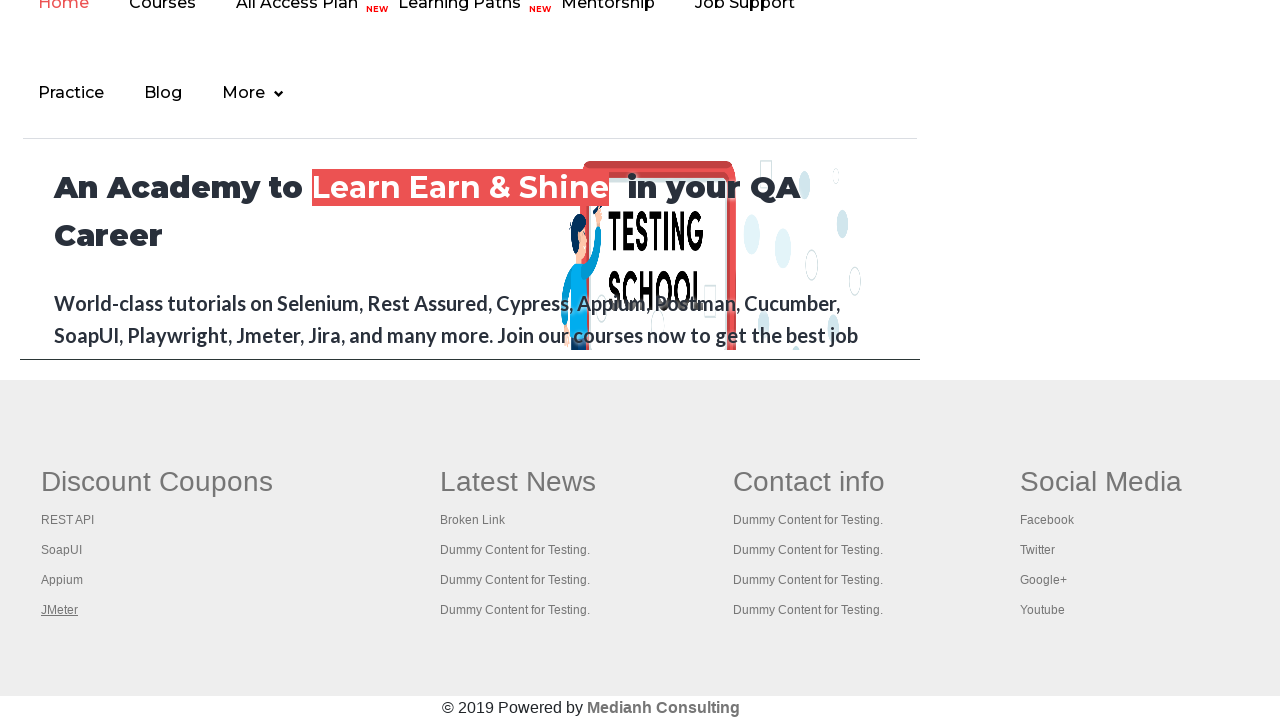

Tab 2 finished loading
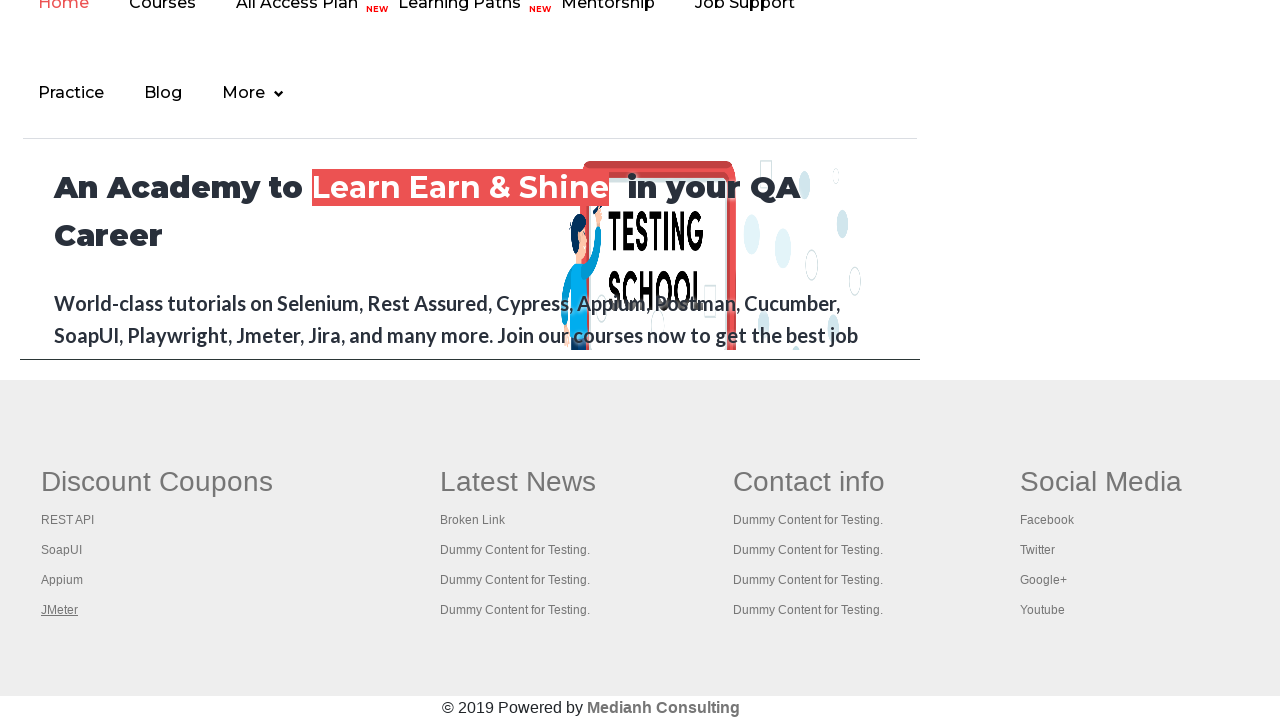

Tab 3 finished loading
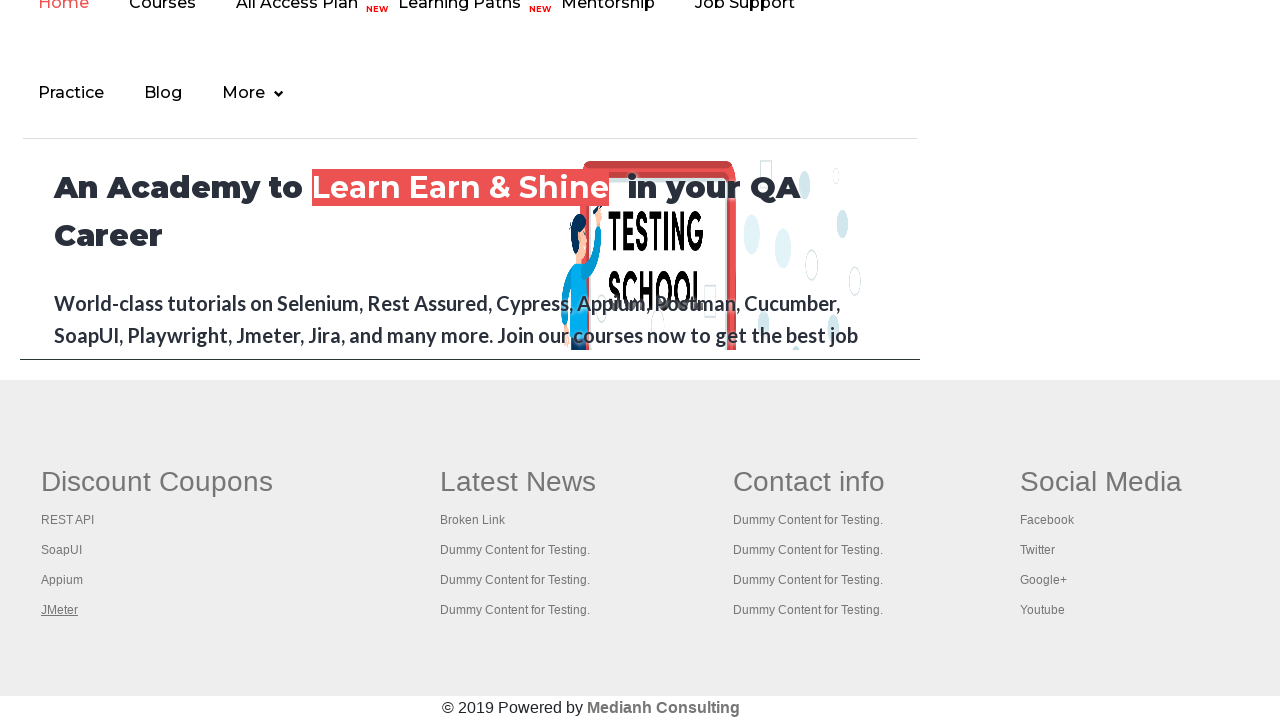

Tab 4 finished loading
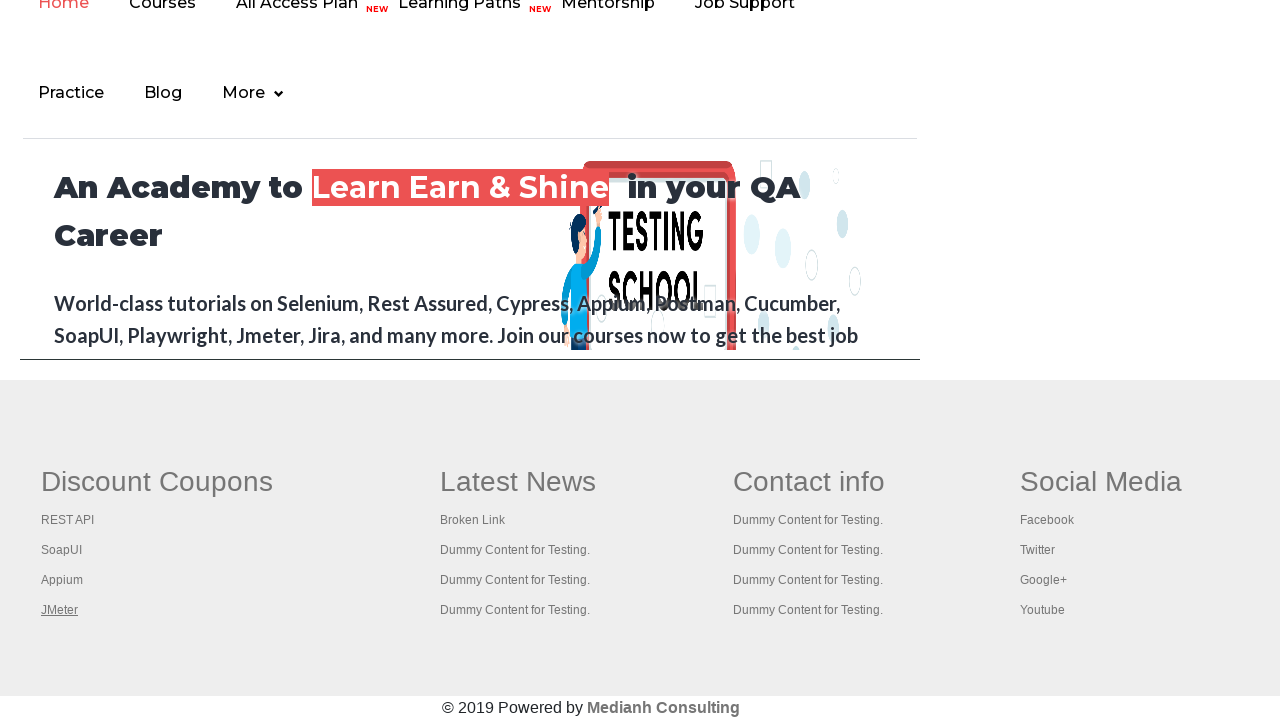

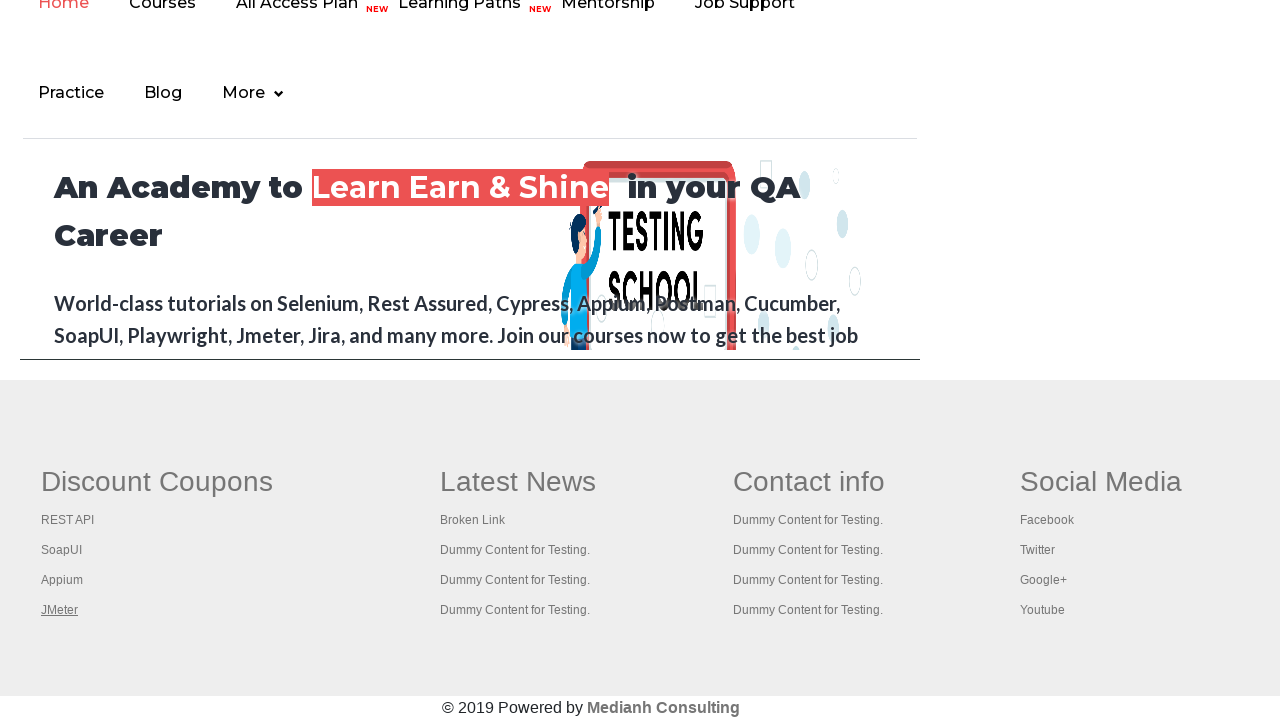